Tests that clicking the "Due" column header sorts the numeric values in ascending order by clicking the header once and verifying the column data is sorted.

Starting URL: http://the-internet.herokuapp.com/tables

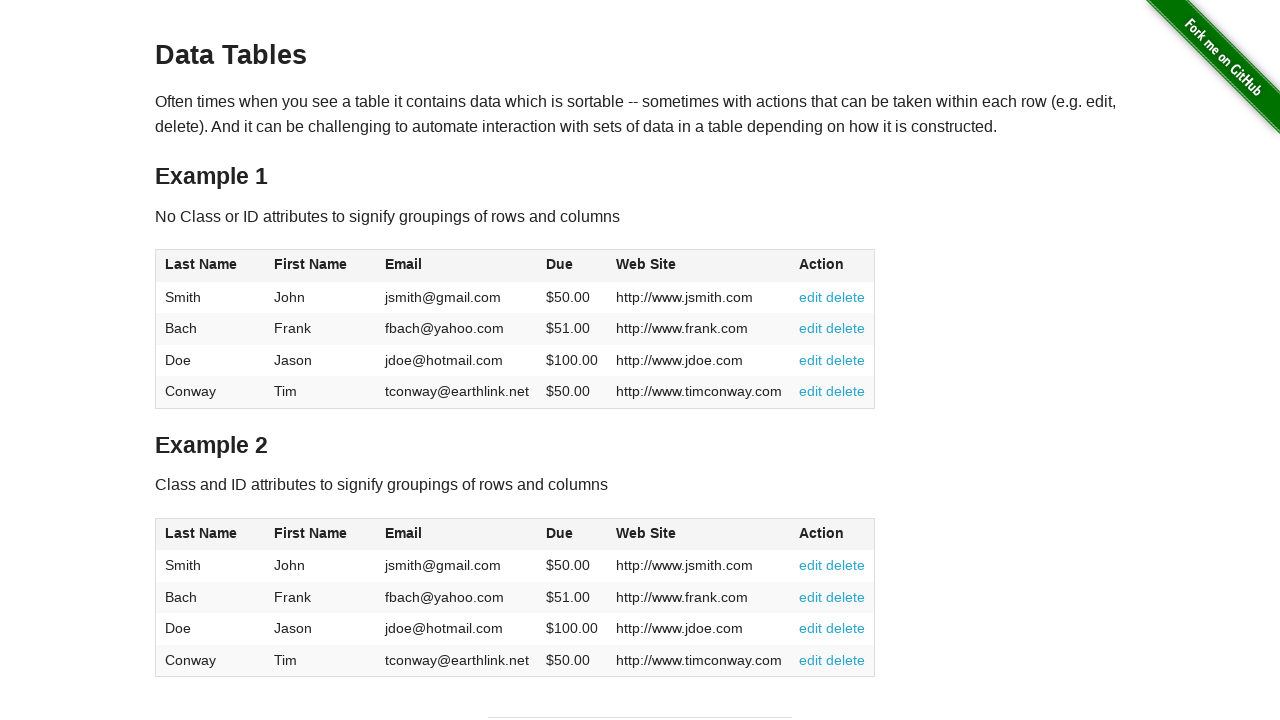

Clicked the Due column header to sort ascending at (572, 266) on #table1 thead tr th:nth-of-type(4)
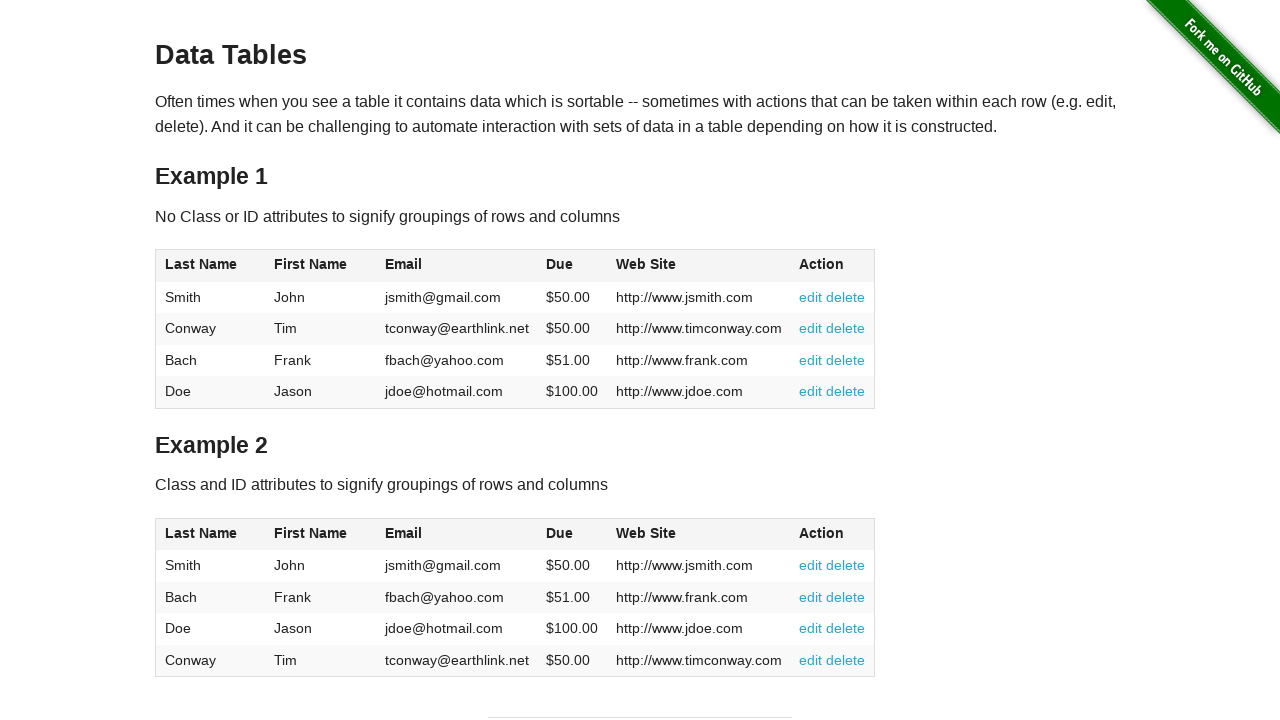

Due column cells loaded and are visible
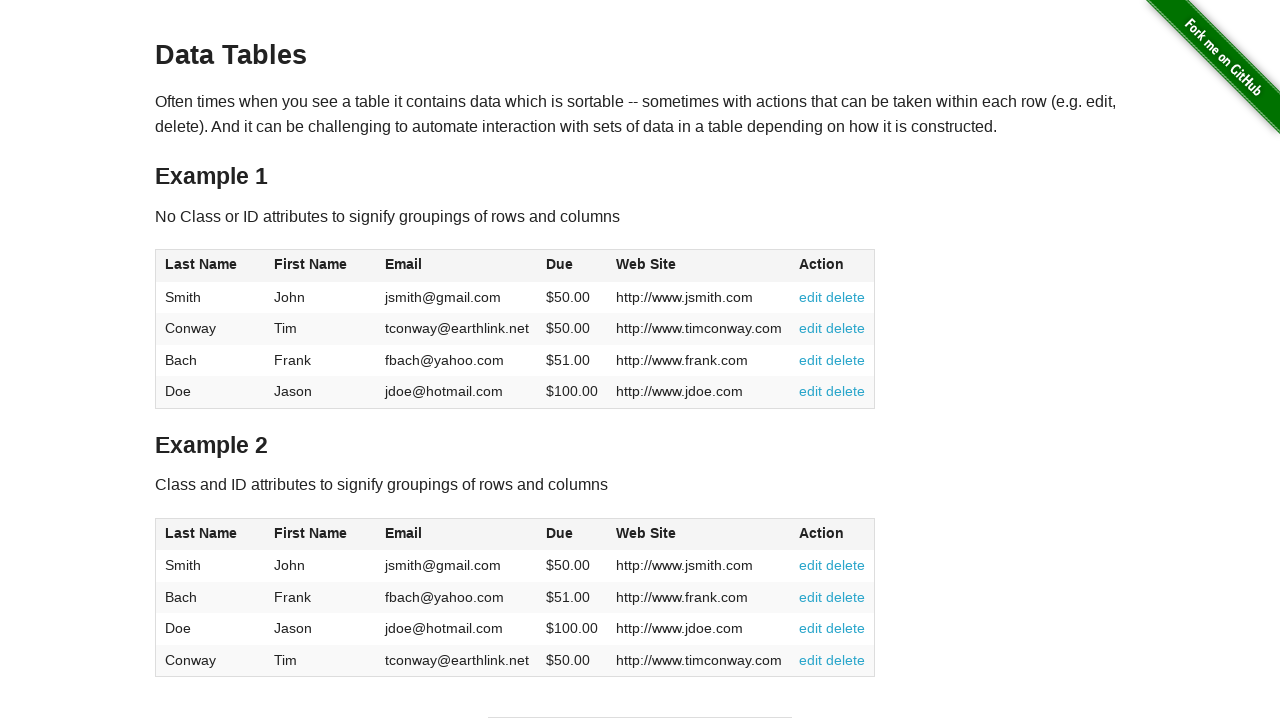

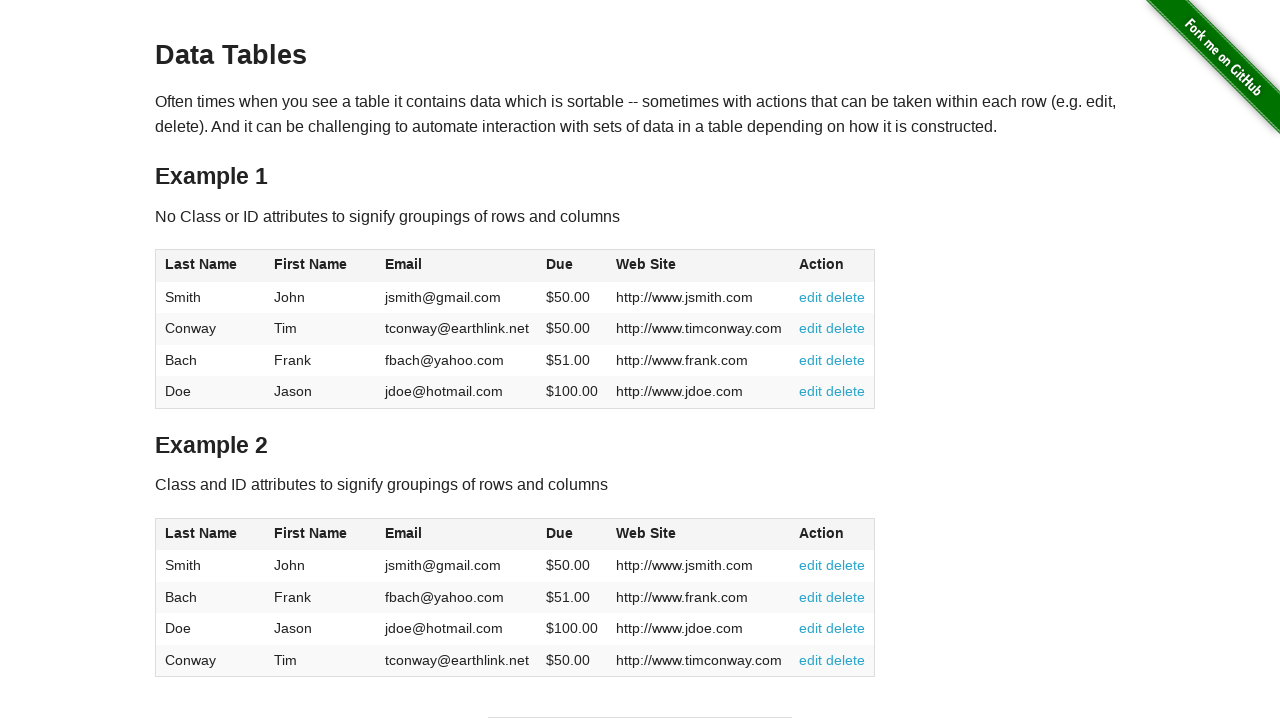